Tests dismissing a JavaScript confirm dialog by clicking a button and canceling the confirm alert

Starting URL: https://automationfc.github.io/basic-form

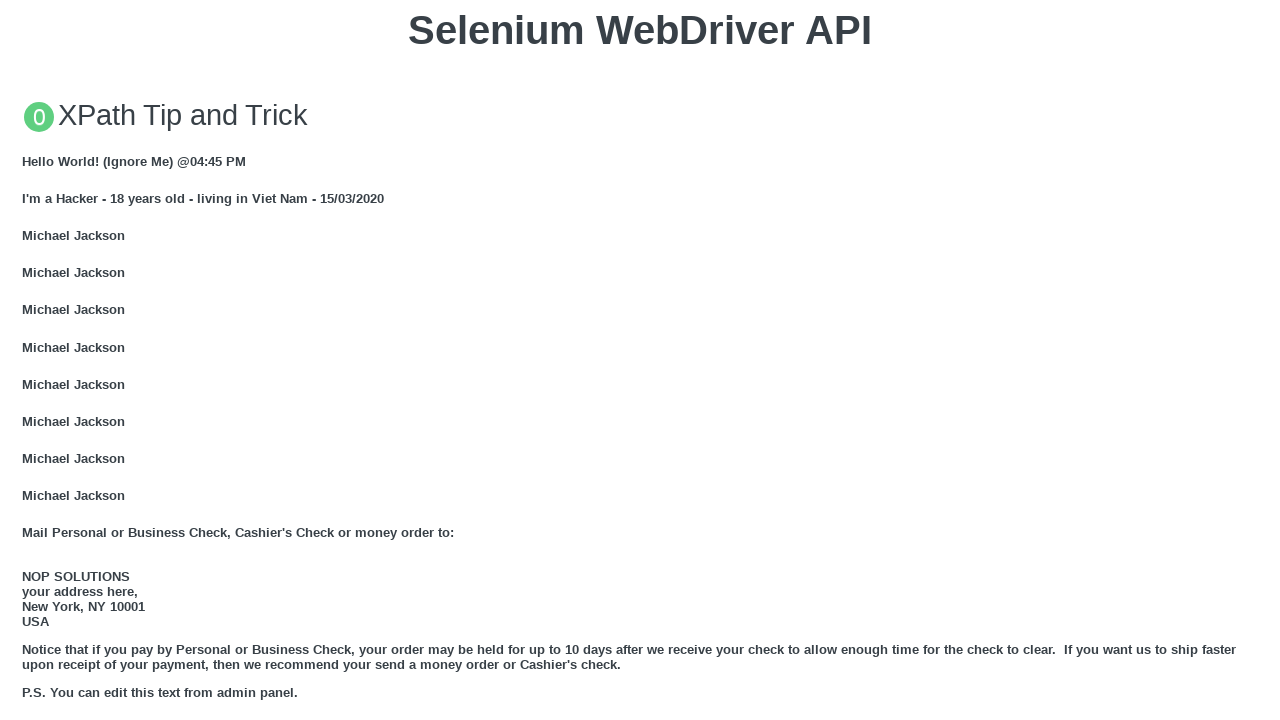

Clicked 'Click for JS Confirm' button to trigger JavaScript confirm dialog at (640, 360) on xpath=//button[text()='Click for JS Confirm']
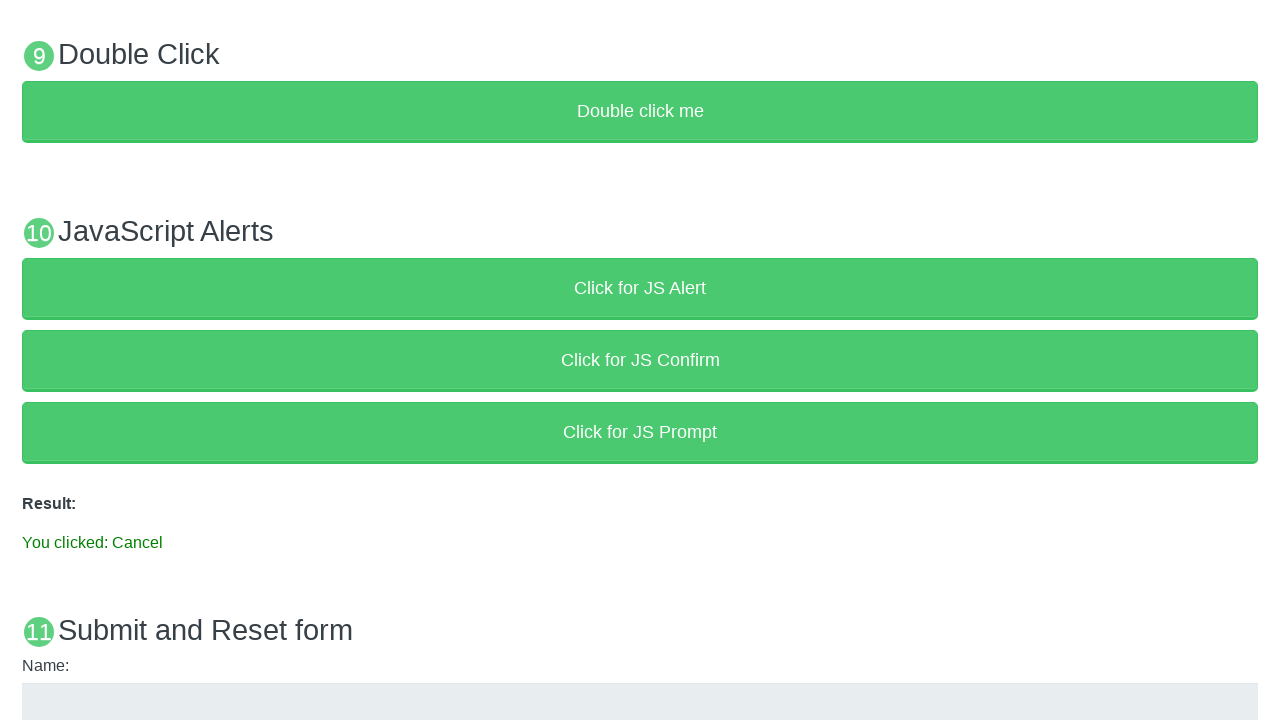

Set up dialog handler to dismiss the confirm alert
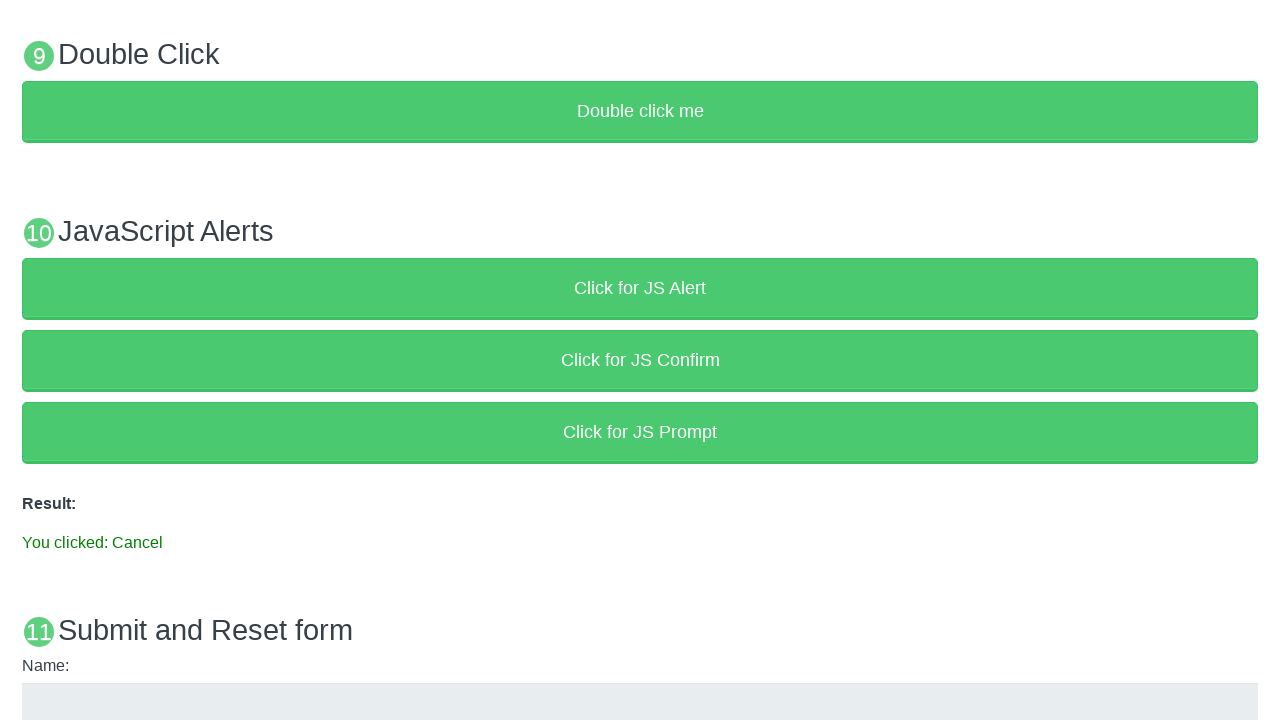

Verified result text 'You clicked: Cancel' appeared after dismissing confirm dialog
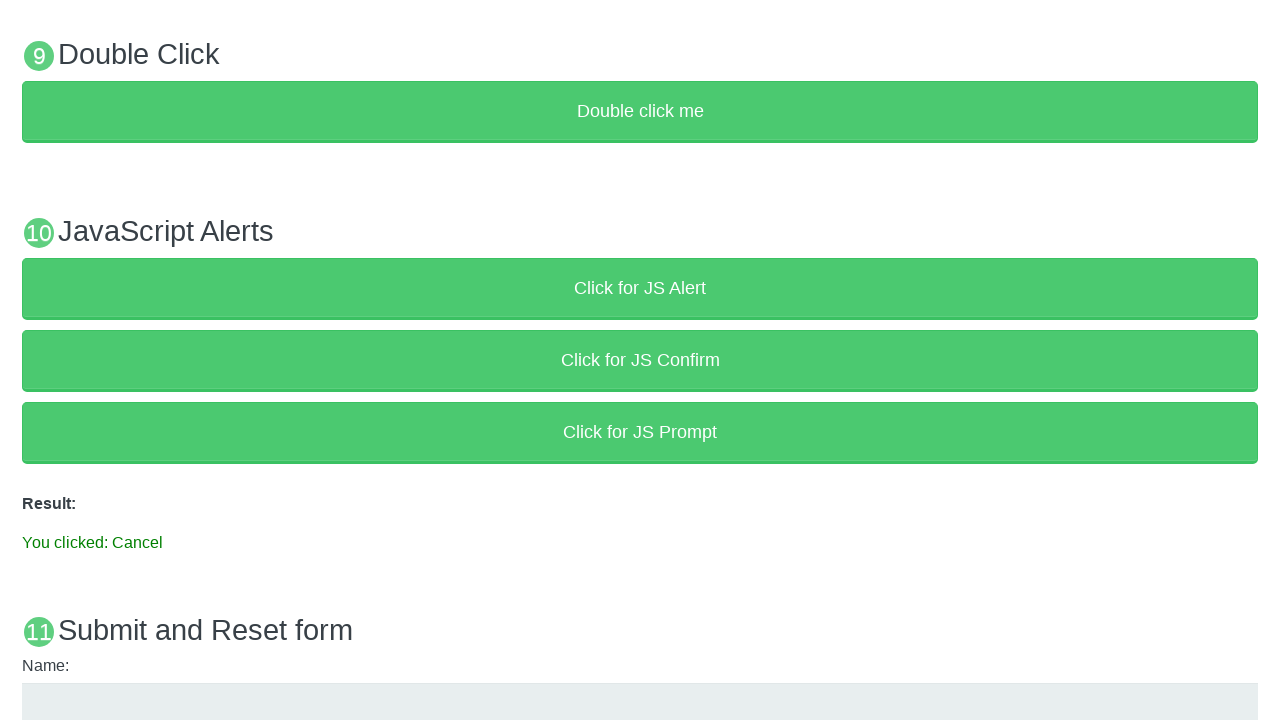

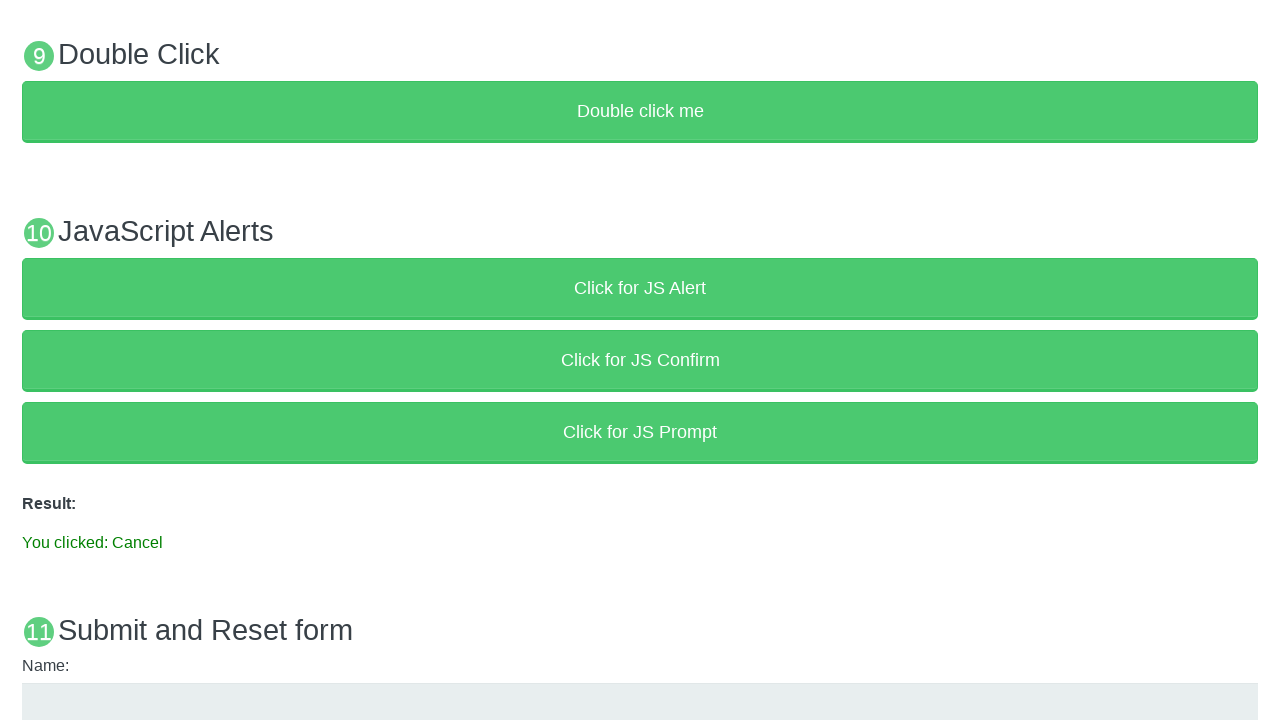